Tests jQuery UI selectable functionality by selecting multiple items from Item 1 to Item 5 using click and drag

Starting URL: https://jqueryui.com/selectable/

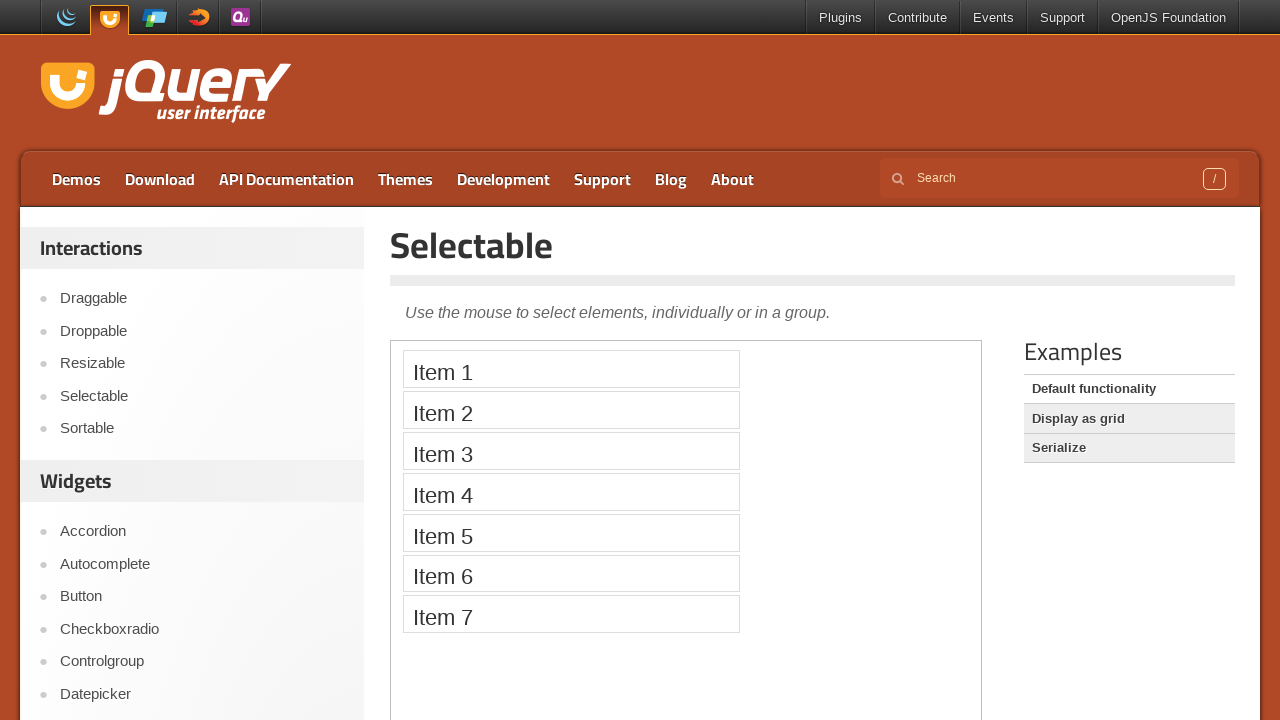

Located the iframe containing the jQuery UI selectable demo
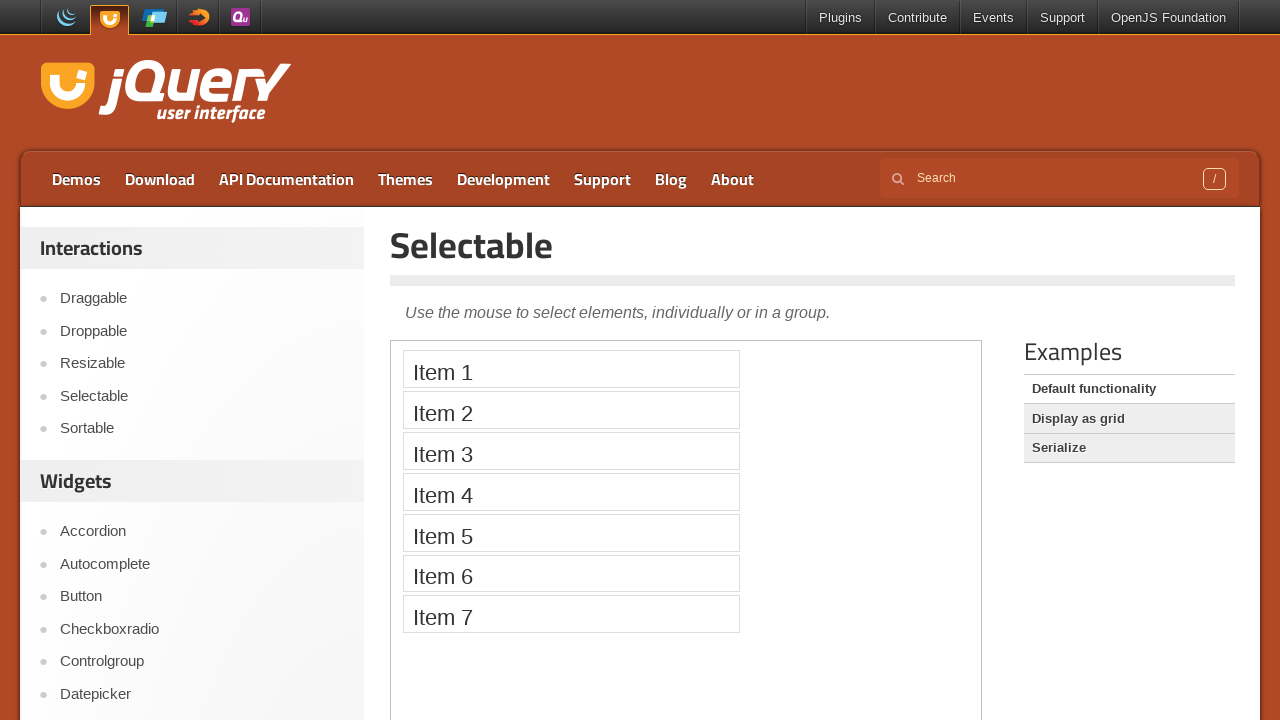

Located Item 1 element in the selectable list
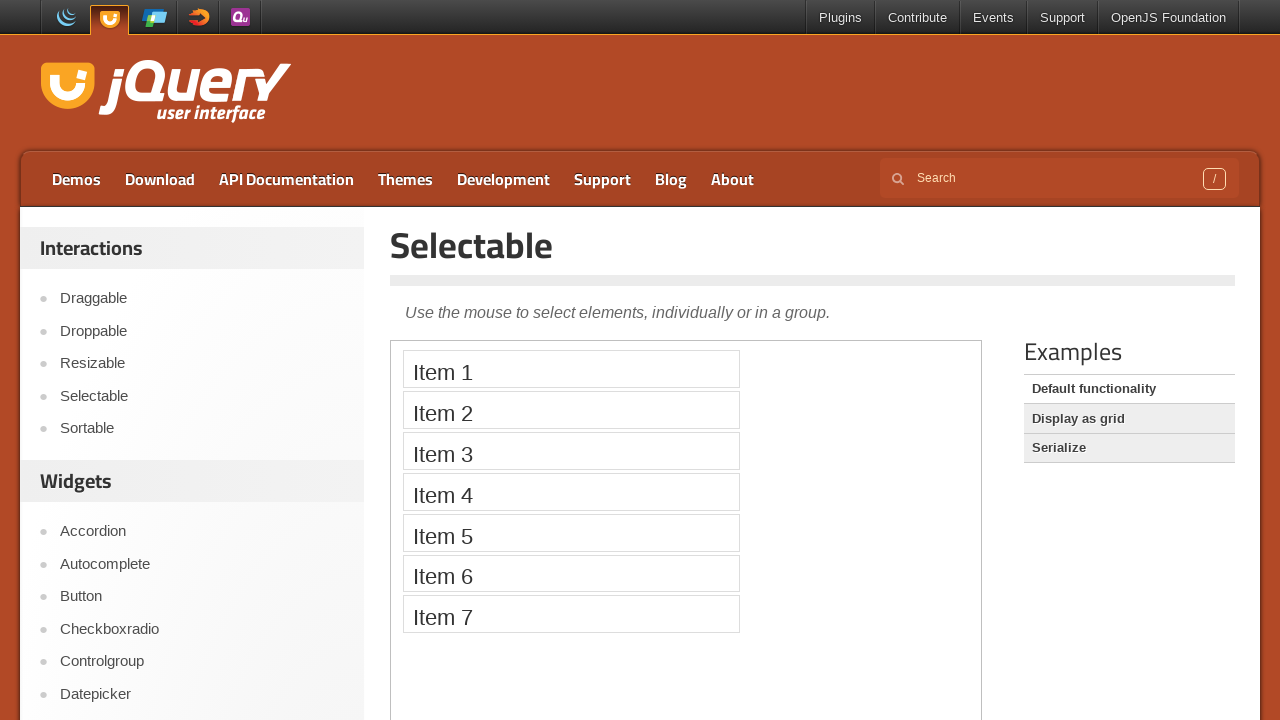

Located Item 5 element in the selectable list
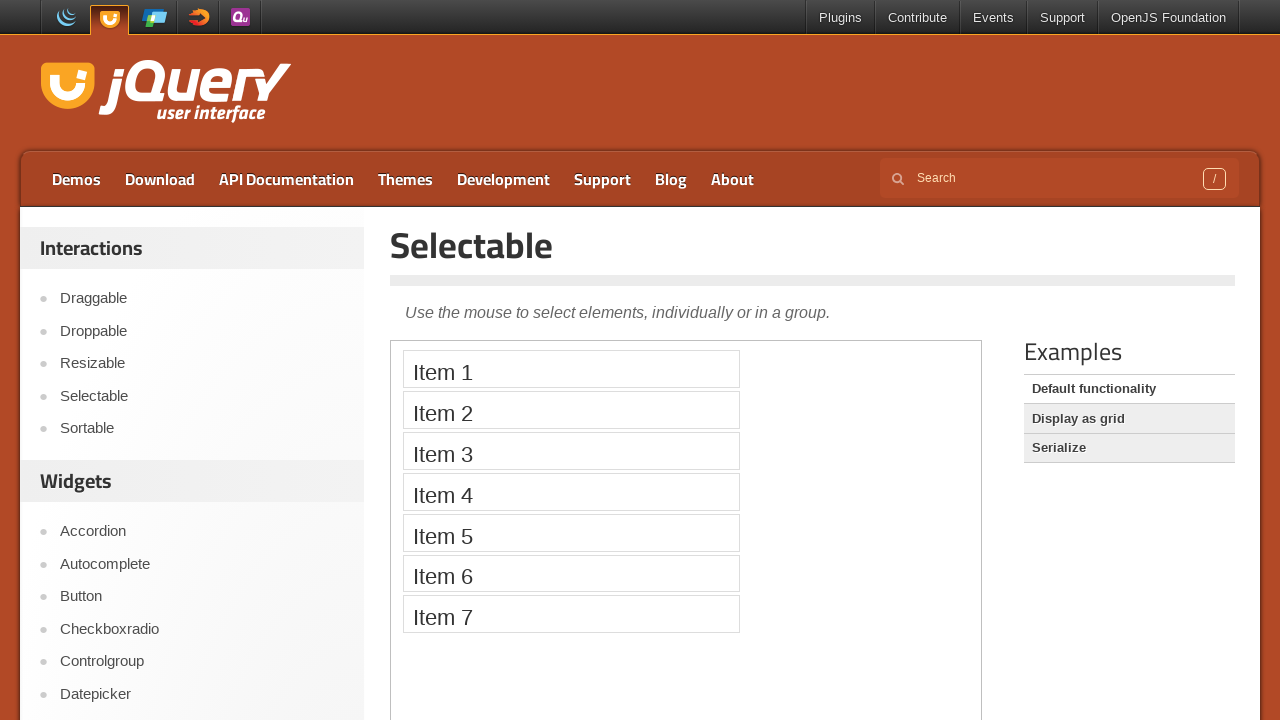

Dragged from Item 1 to Item 5 to select multiple items at (571, 532)
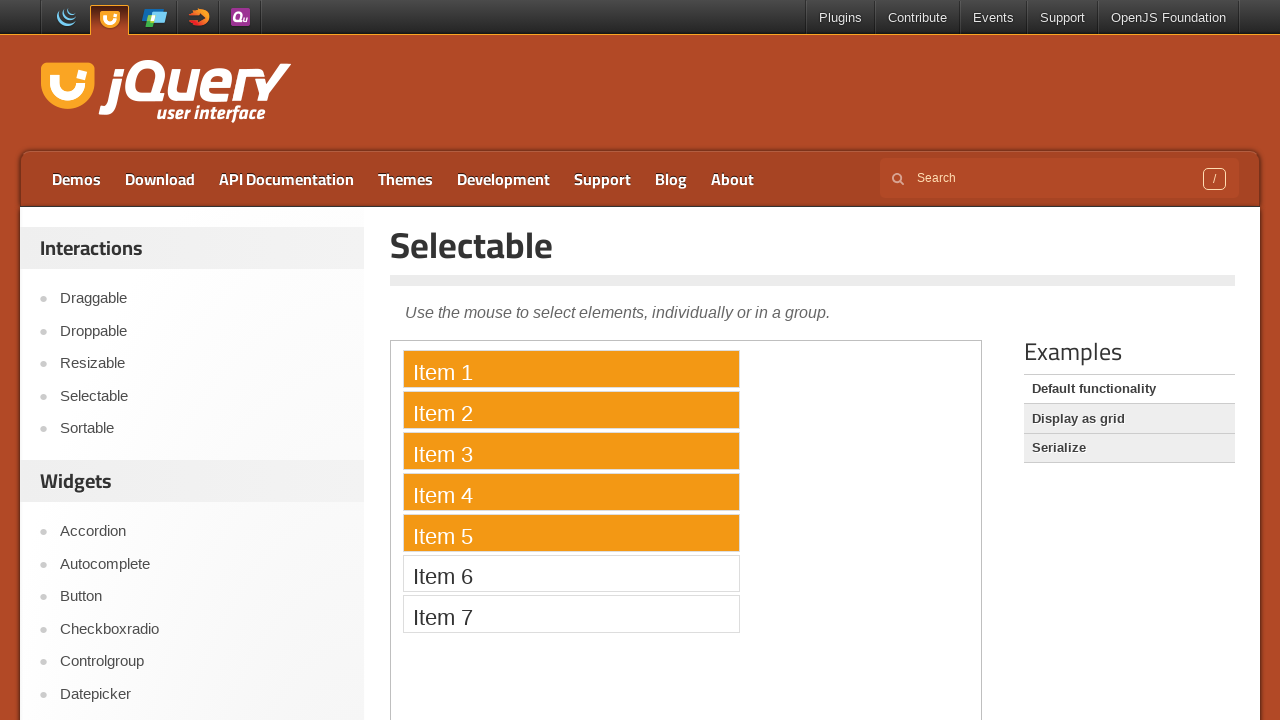

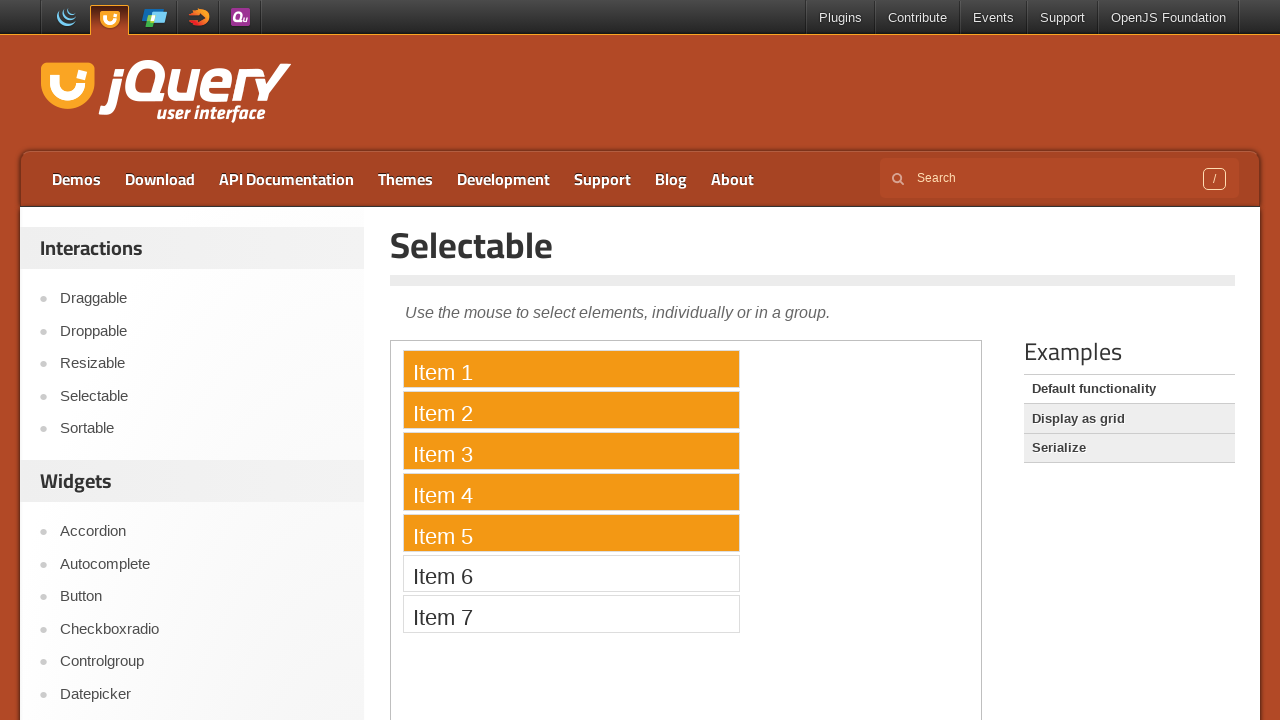